Tests the Selenium web form page by filling in text input, password, and textarea fields, selecting dropdown options, verifying checkboxes and radio buttons are selected, changing color picker value, setting date picker, and submitting the form to verify the confirmation message.

Starting URL: https://www.selenium.dev/selenium/web/web-form.html

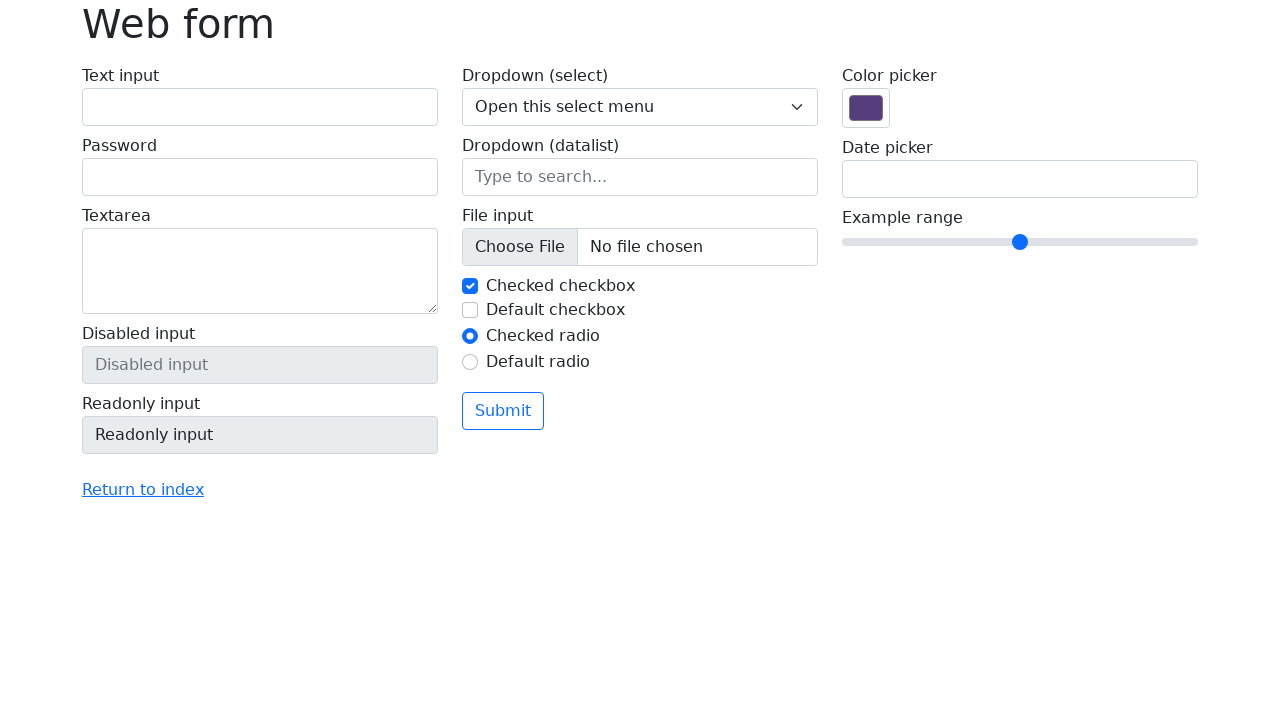

Filled text input field with 'Sample text input' on input[name='my-text']
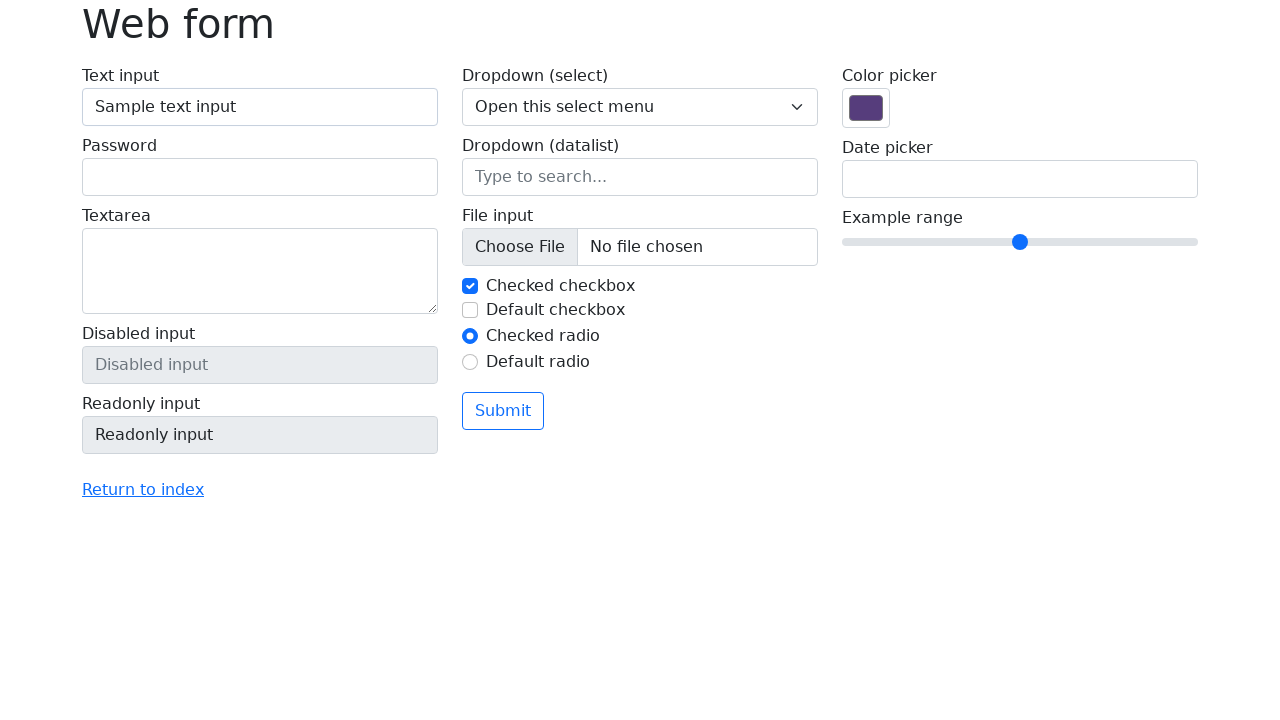

Filled password field with 'SecurePass123' on input[name='my-password']
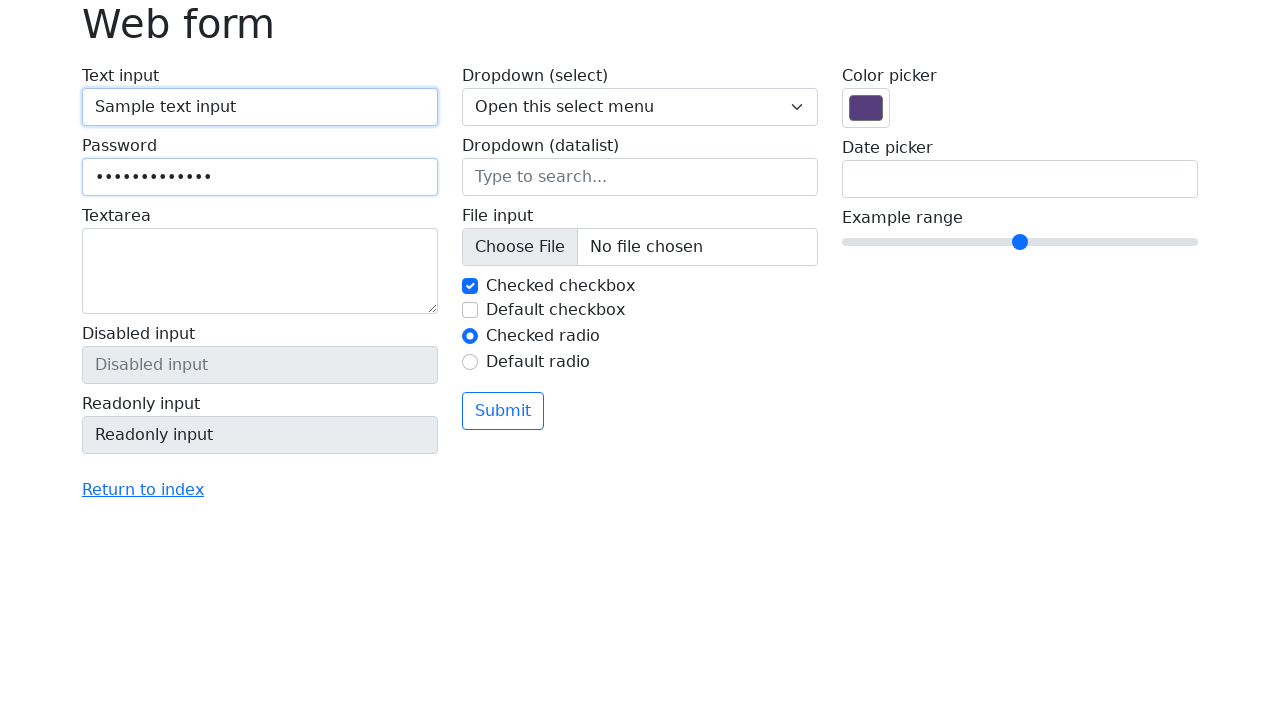

Filled textarea field with sample content on textarea[name='my-textarea']
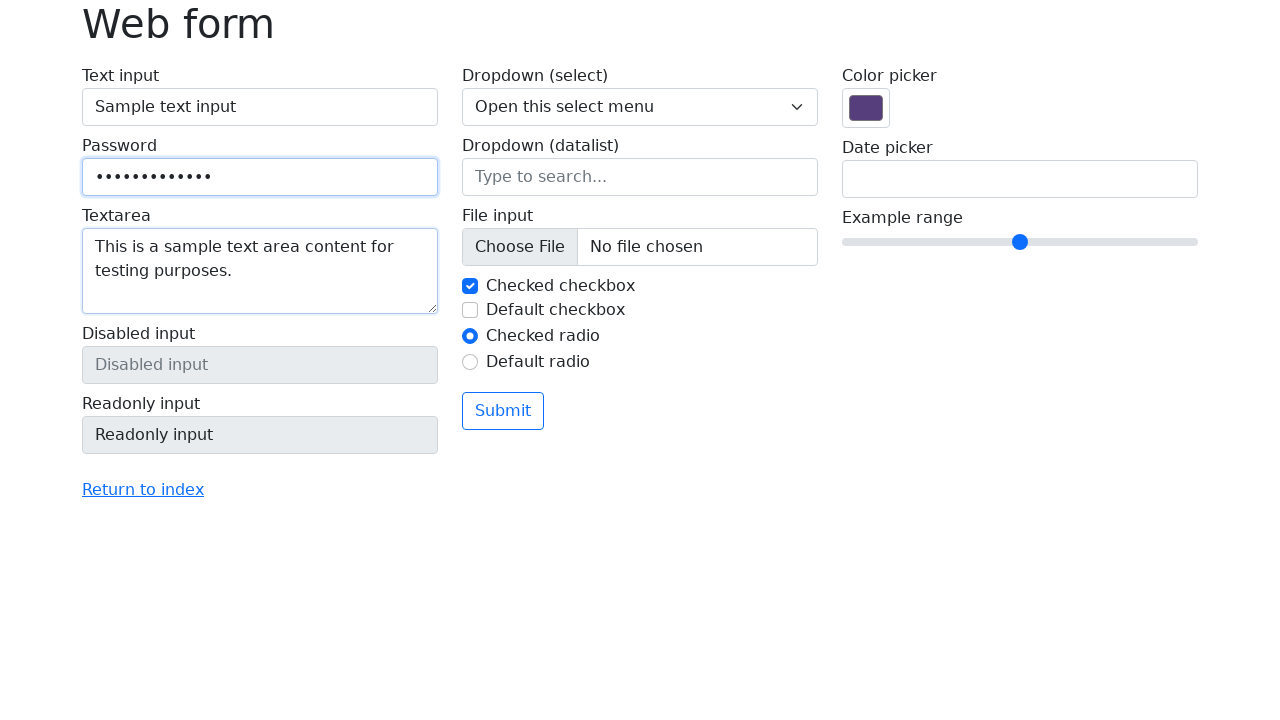

Selected 'Two' from dropdown menu on select[name='my-select']
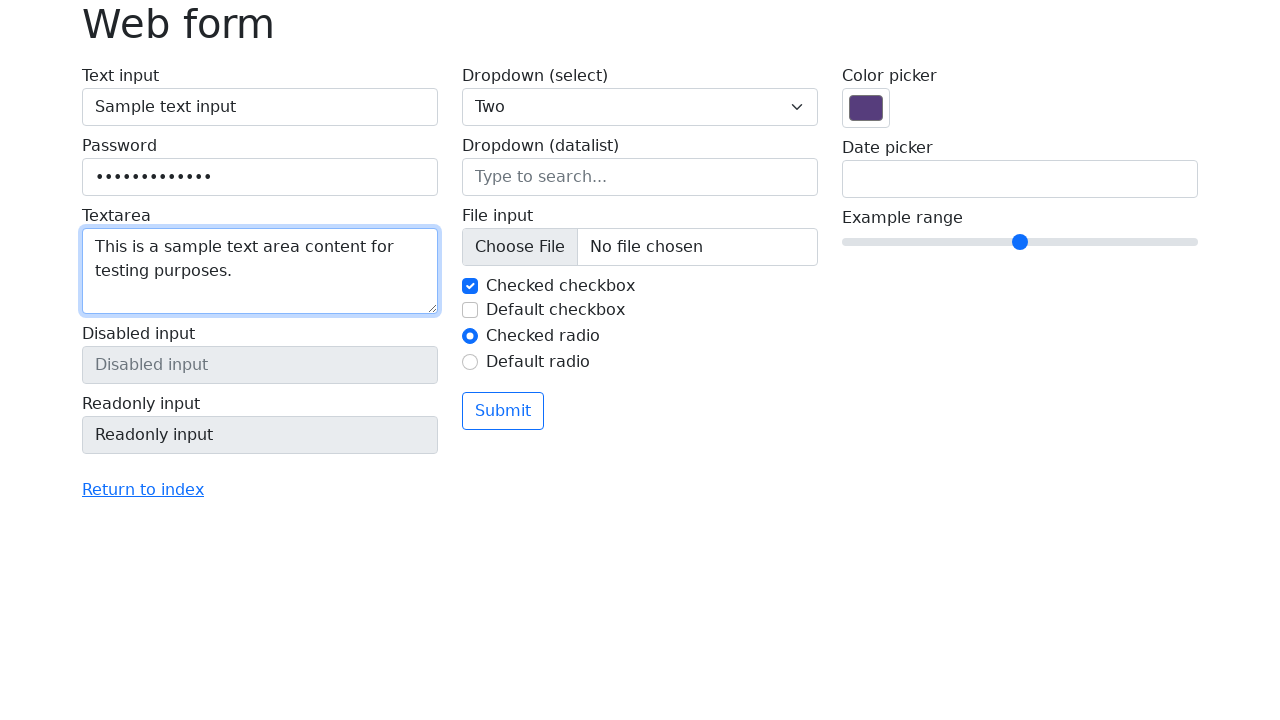

Located checkbox element #my-check-1
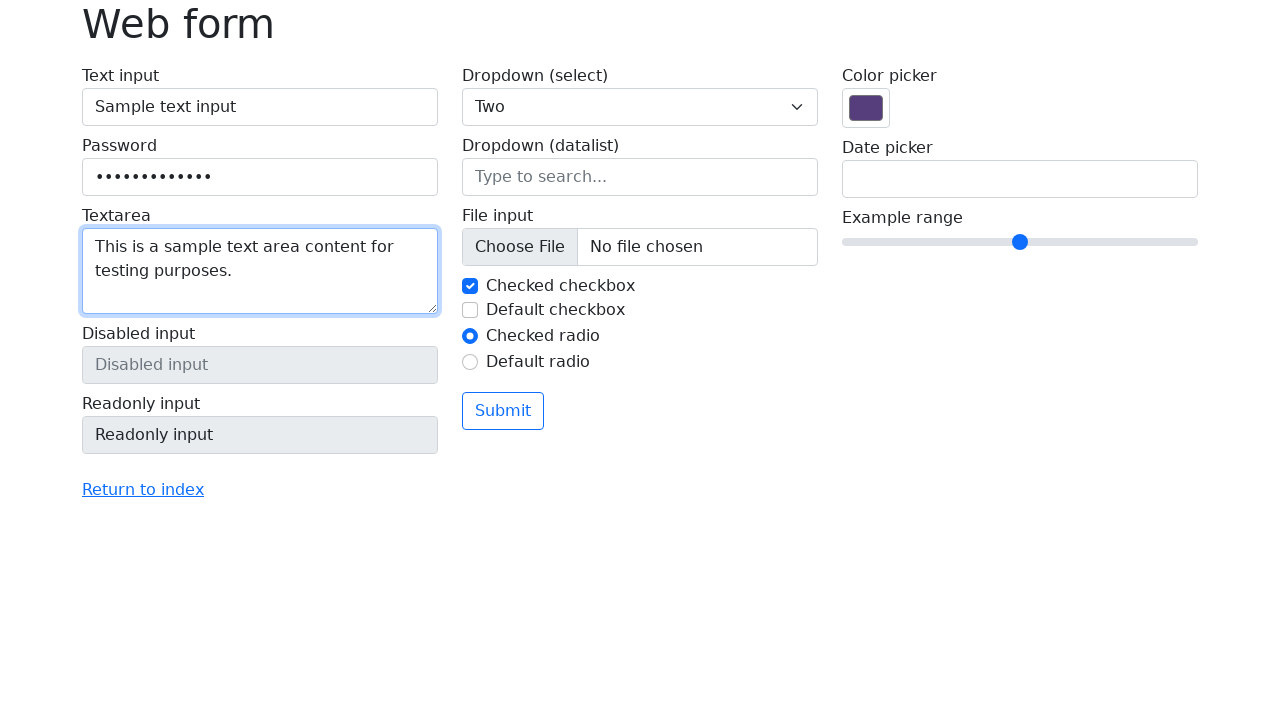

Verified checkbox #my-check-1 is selected
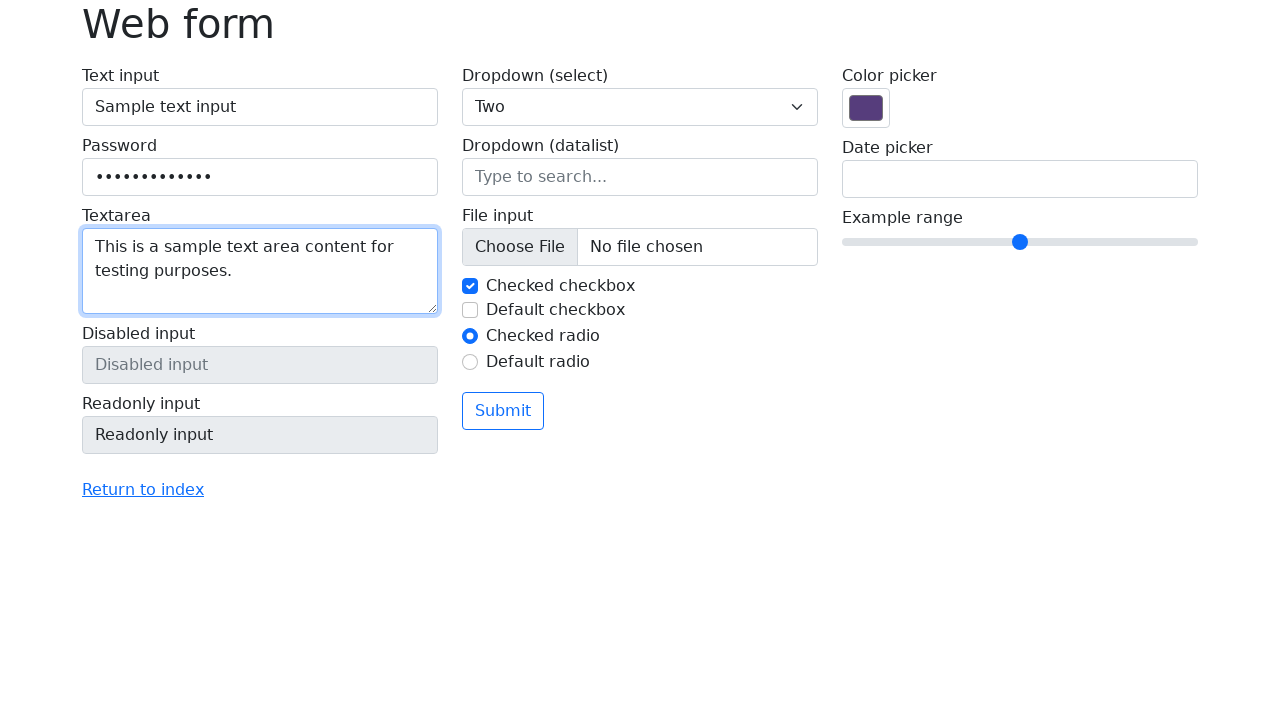

Located radio button element #my-radio-1
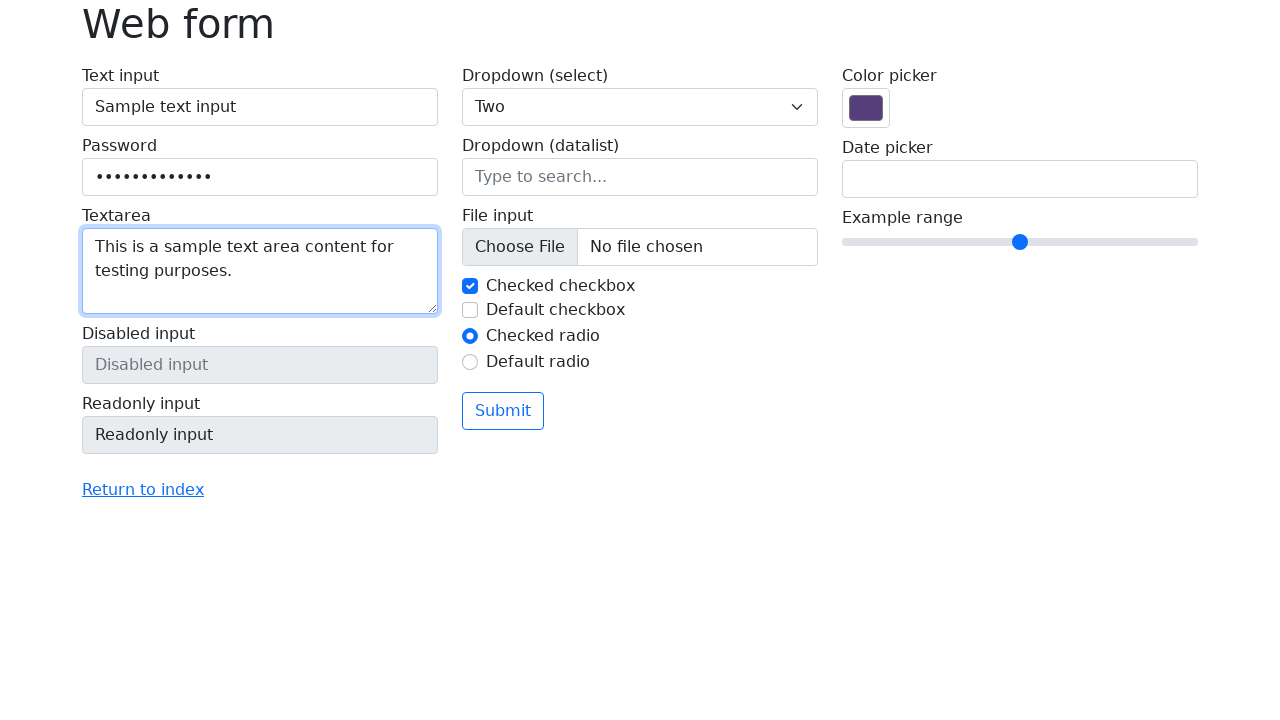

Verified radio button #my-radio-1 is selected
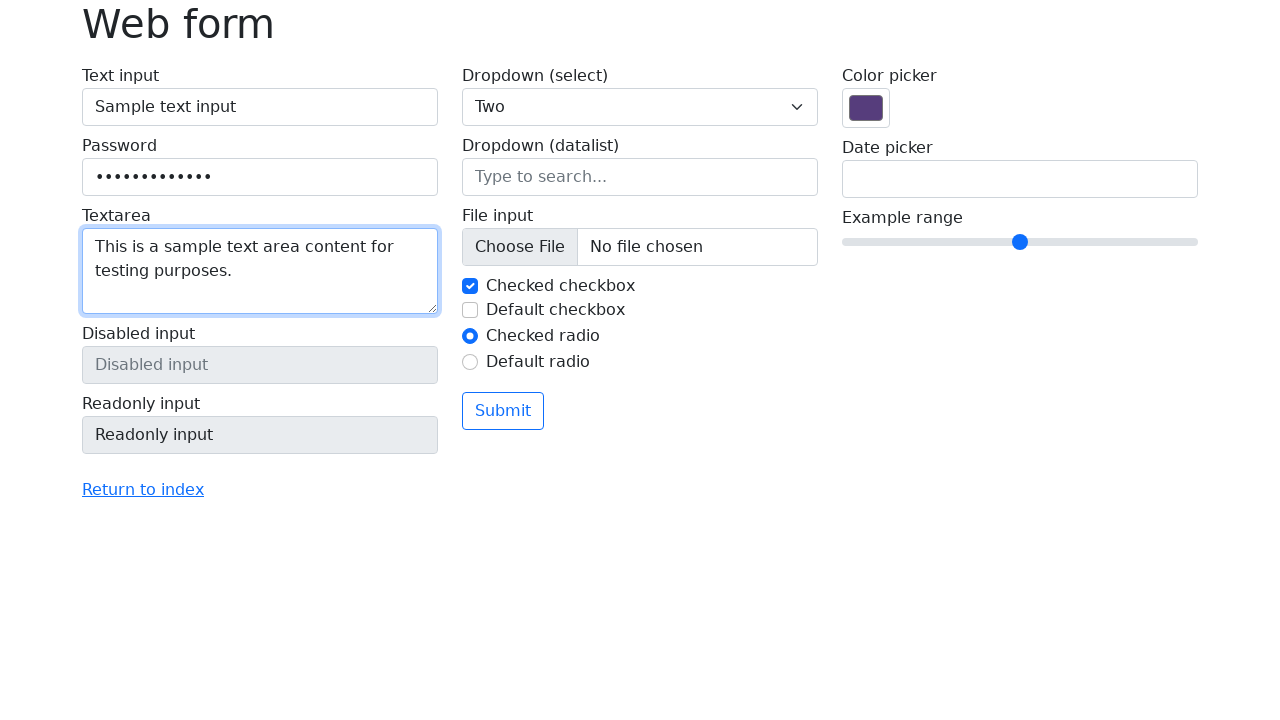

Set color picker value to '#ff5733' on input[name='my-colors']
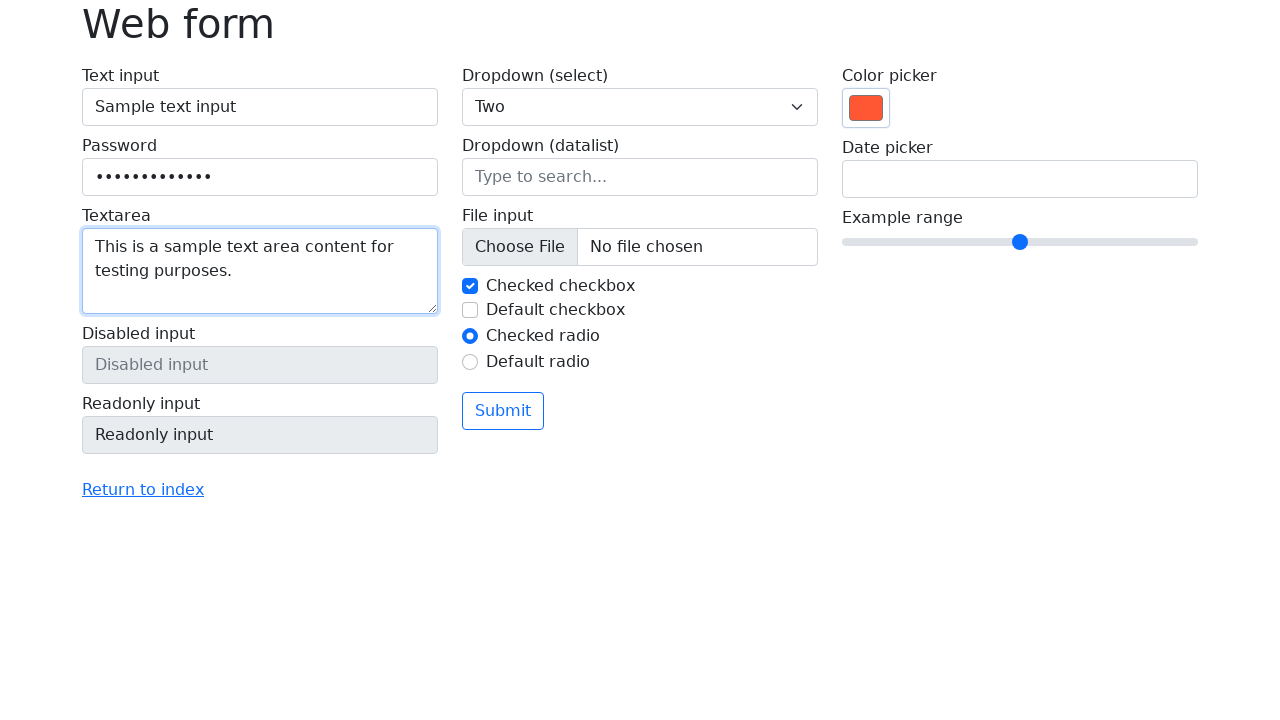

Set date picker value to '2024-03-15' on input[name='my-date']
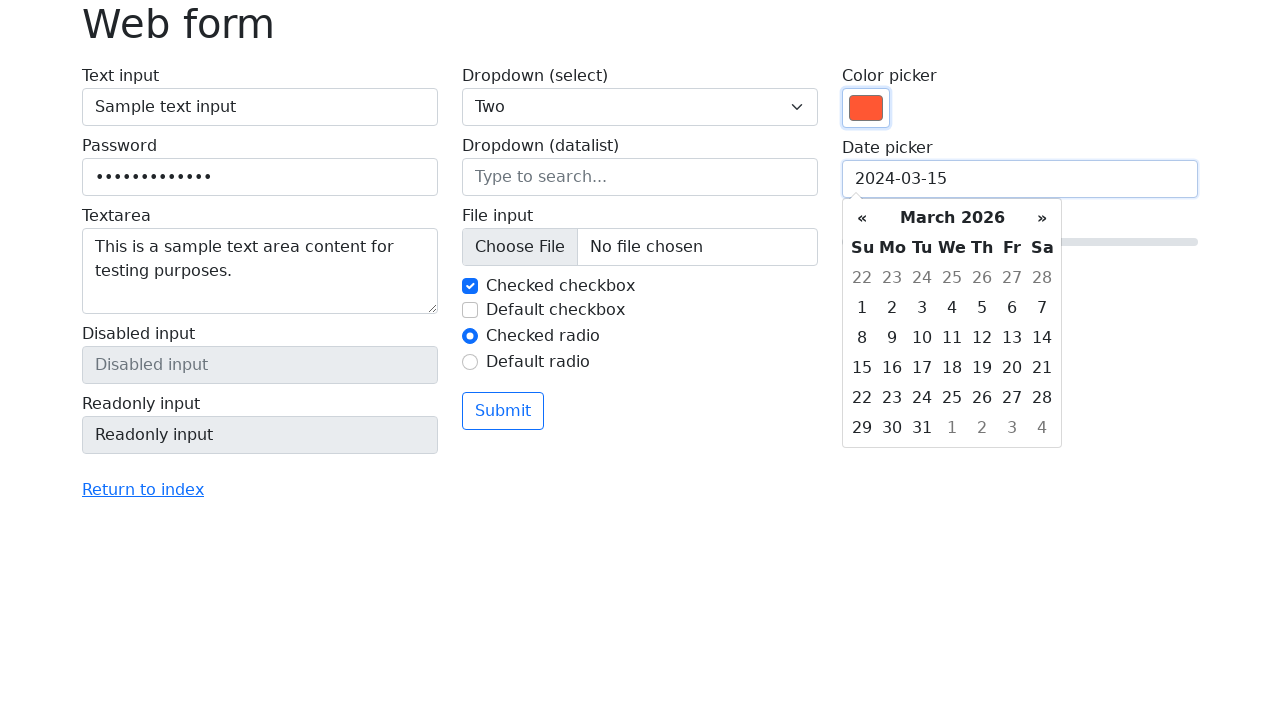

Clicked submit button to submit the form at (503, 411) on button[type='submit']
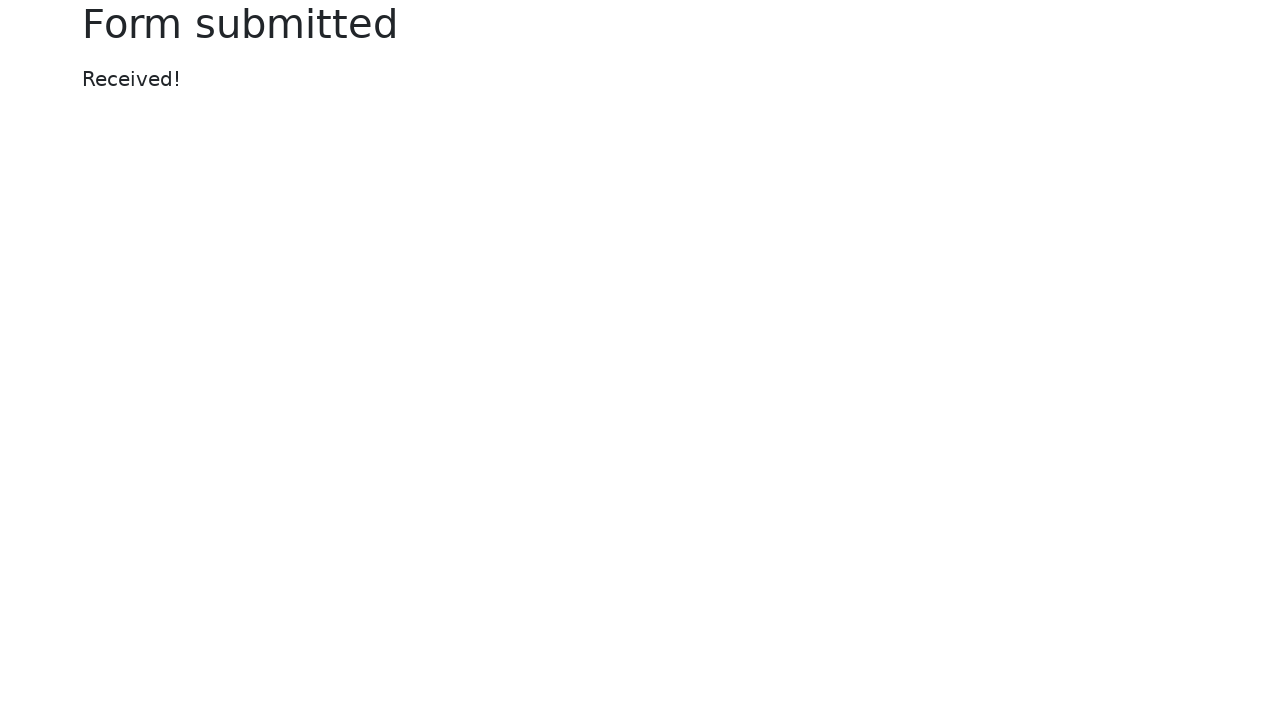

Confirmation message element loaded
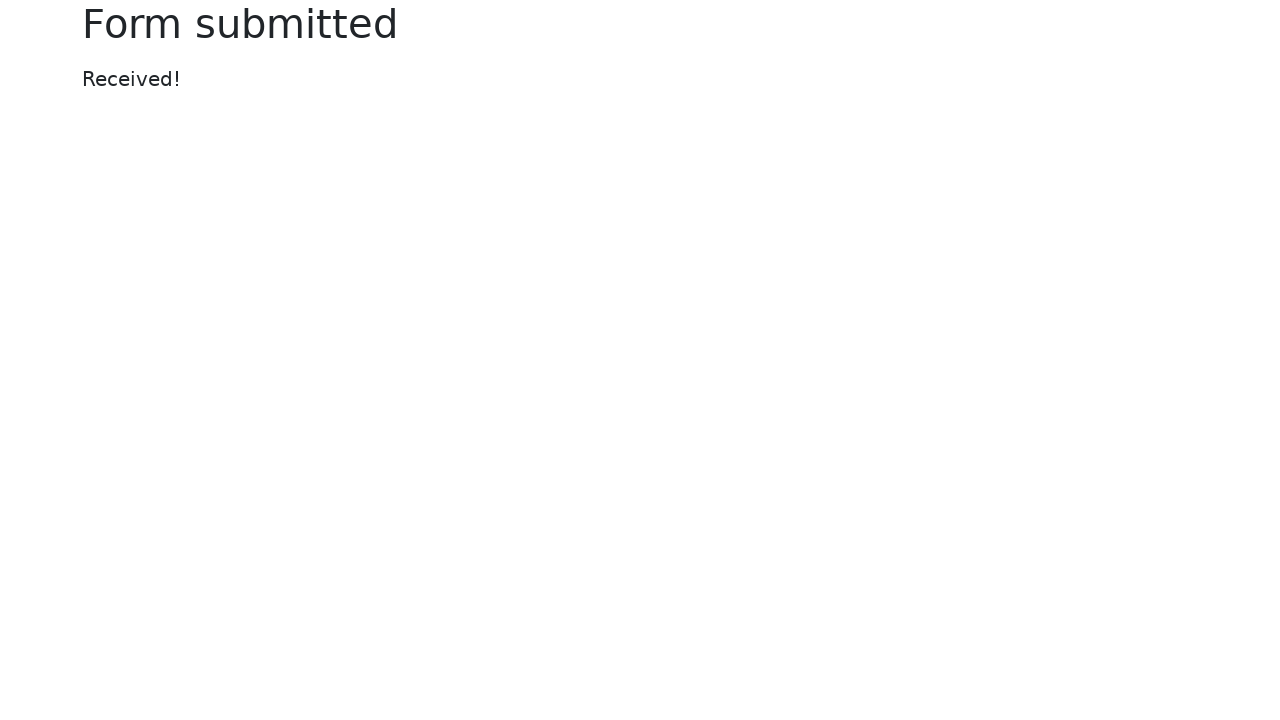

Located confirmation message element #message
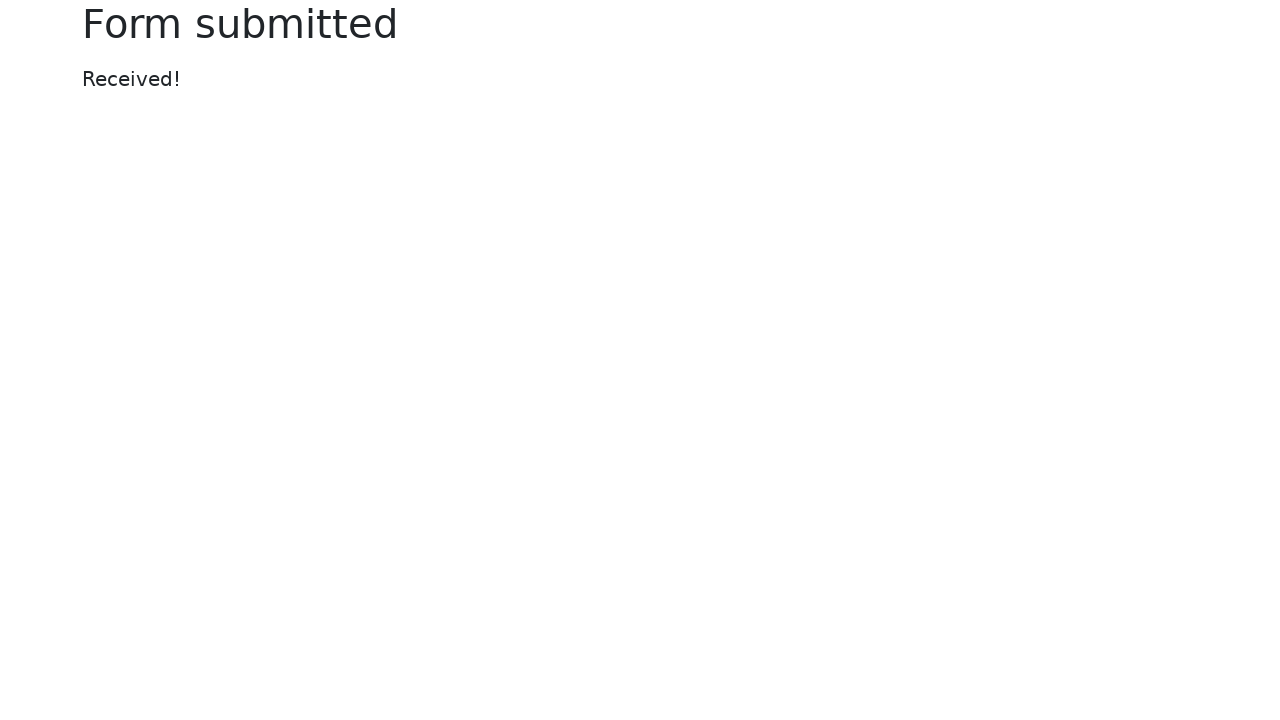

Verified confirmation message contains 'Received!'
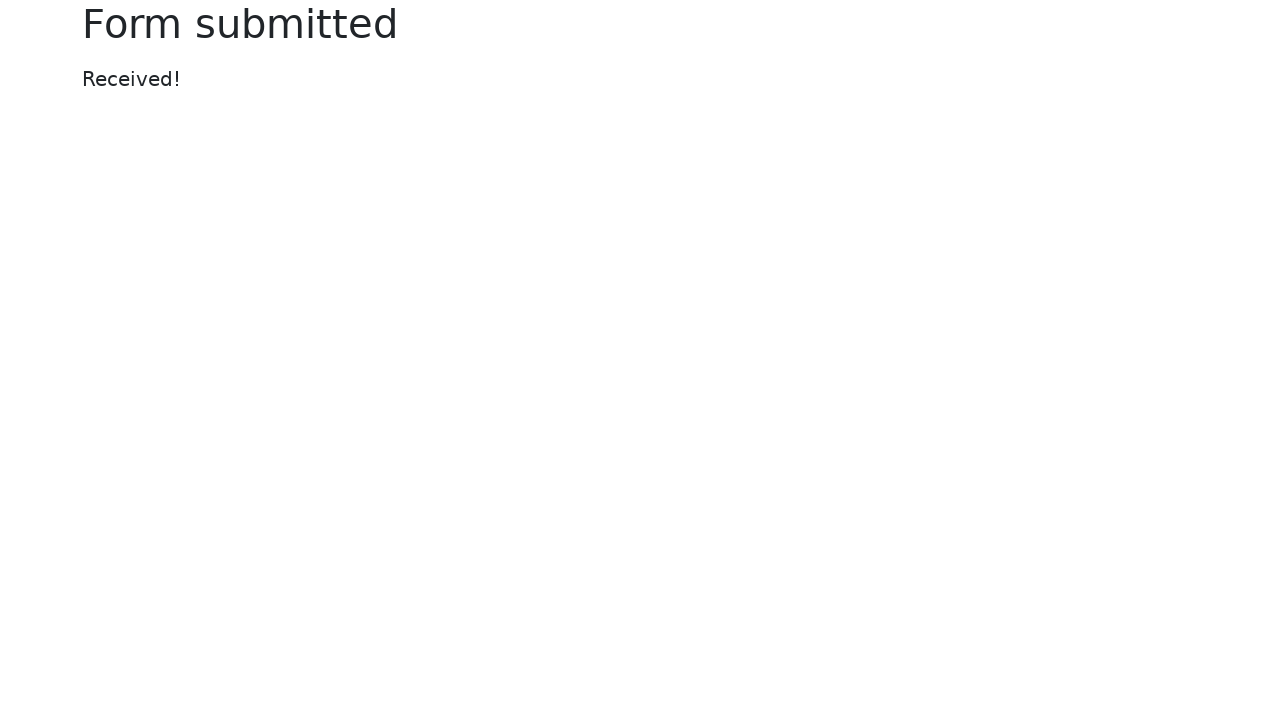

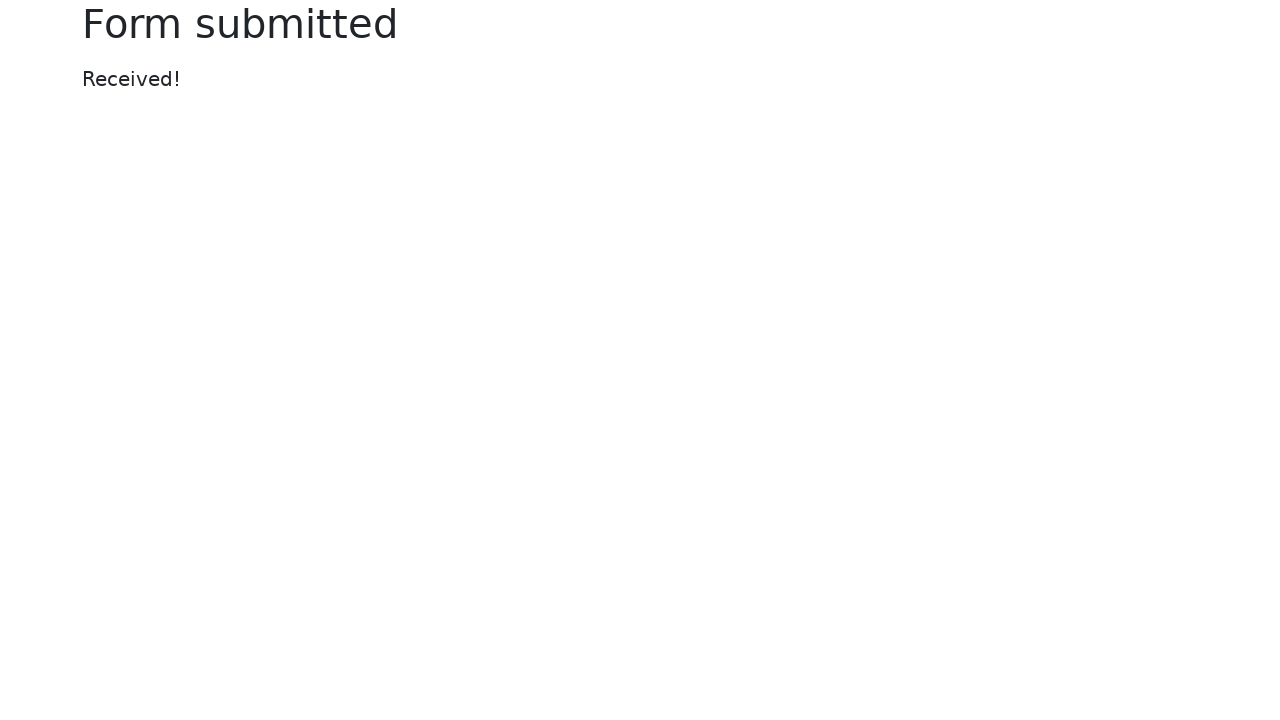